Tests infinite scroll functionality on Nike's product search page by scrolling to the bottom of the page until all products are loaded.

Starting URL: https://www.nike.com/id/w?q=kids%20shoes&vst=kids%20shoes

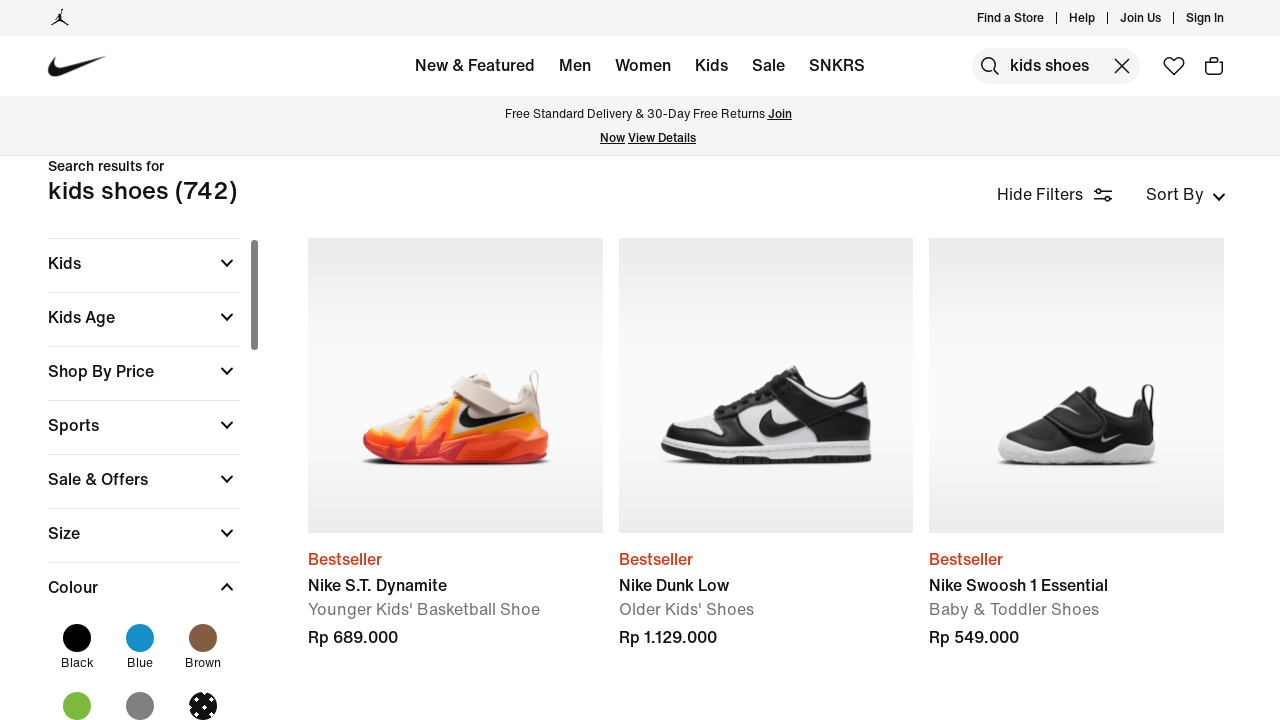

Initial product cards loaded on Nike kids shoes search page
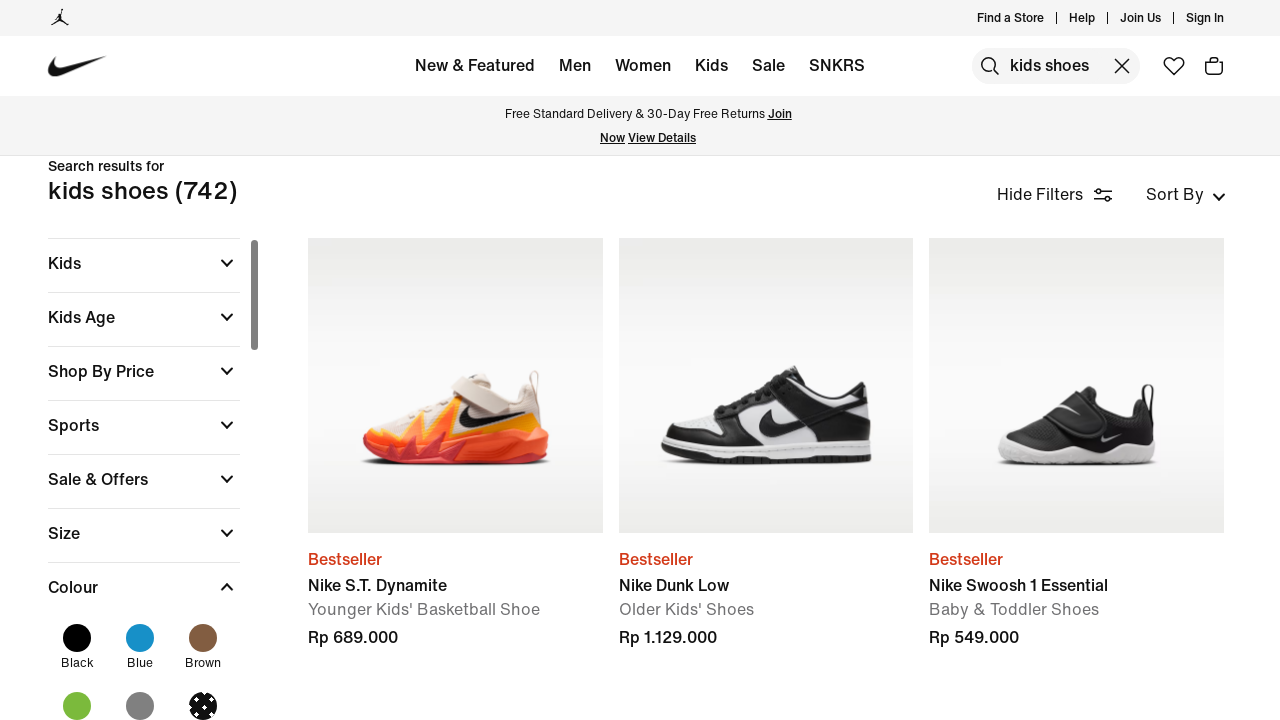

Retrieved initial scroll height
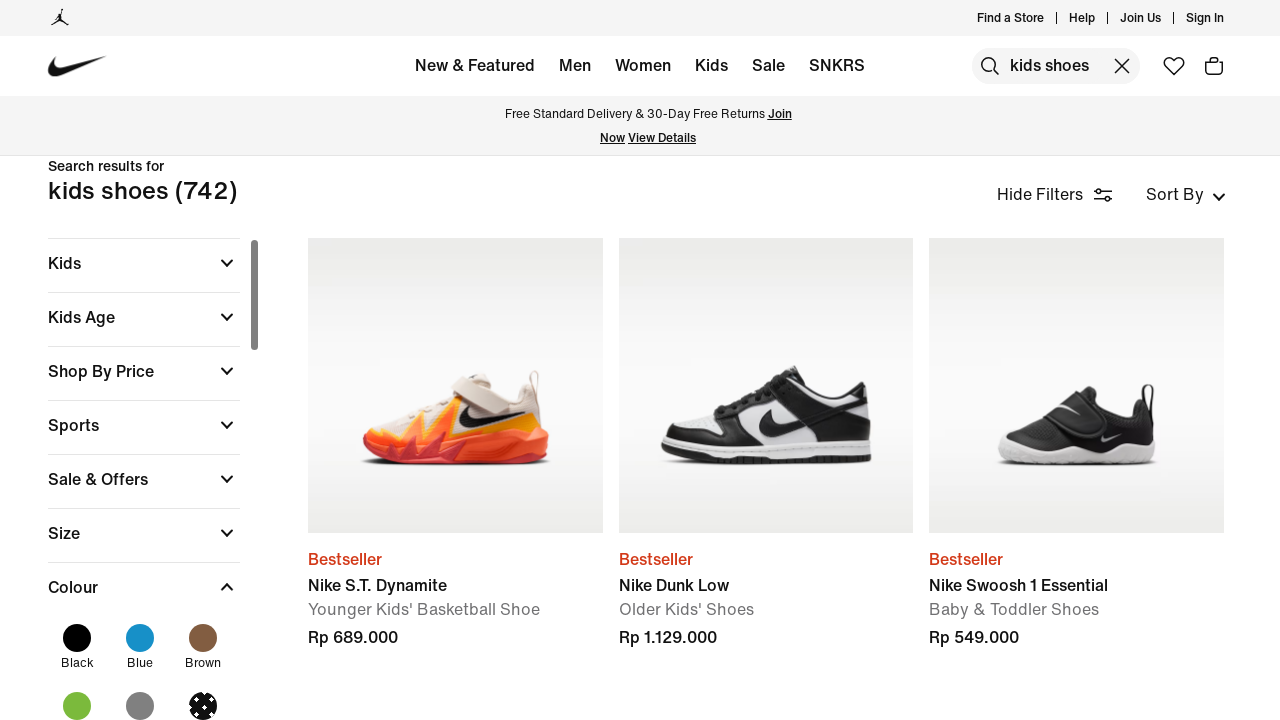

Scrolled to bottom of page
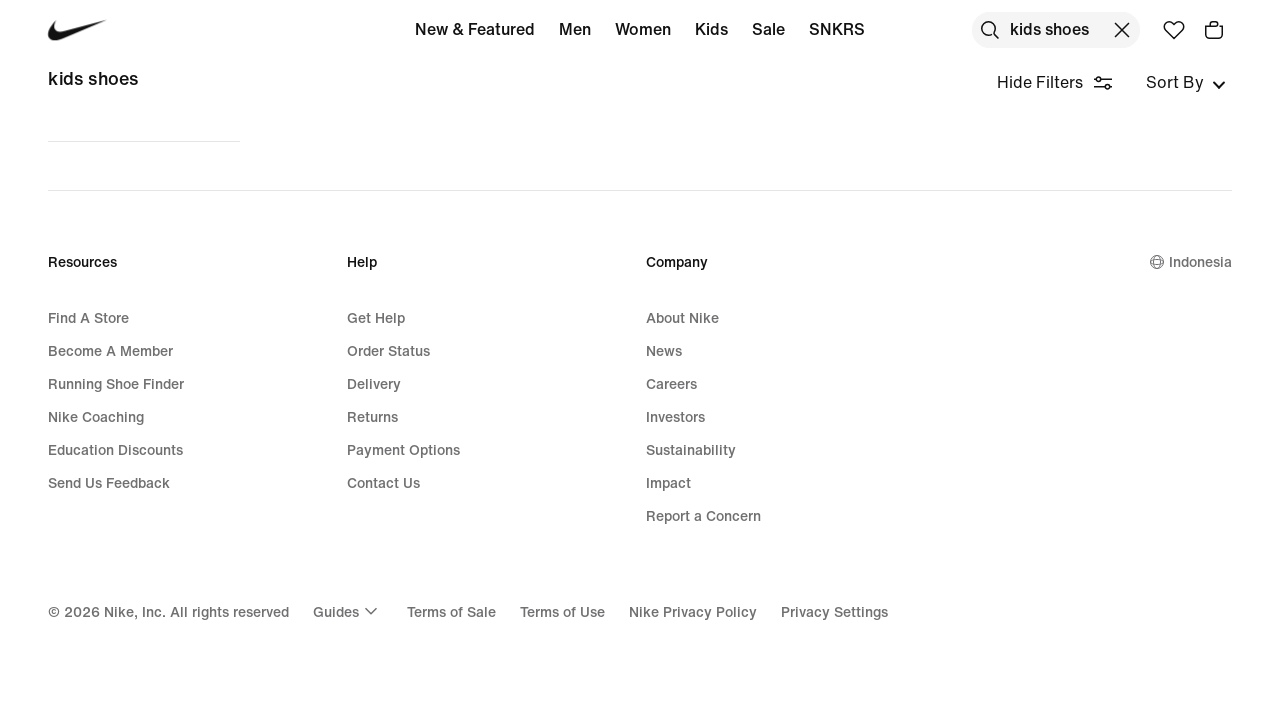

Waited 2 seconds for new products to load
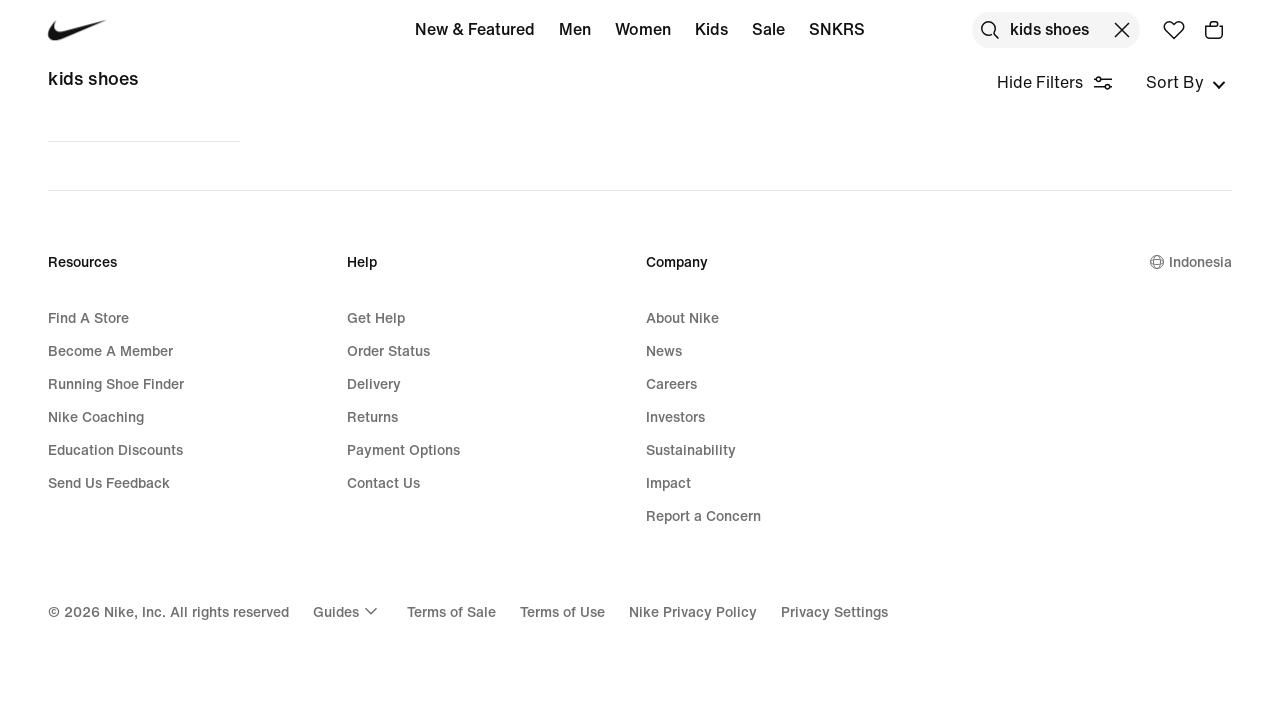

Retrieved updated scroll height
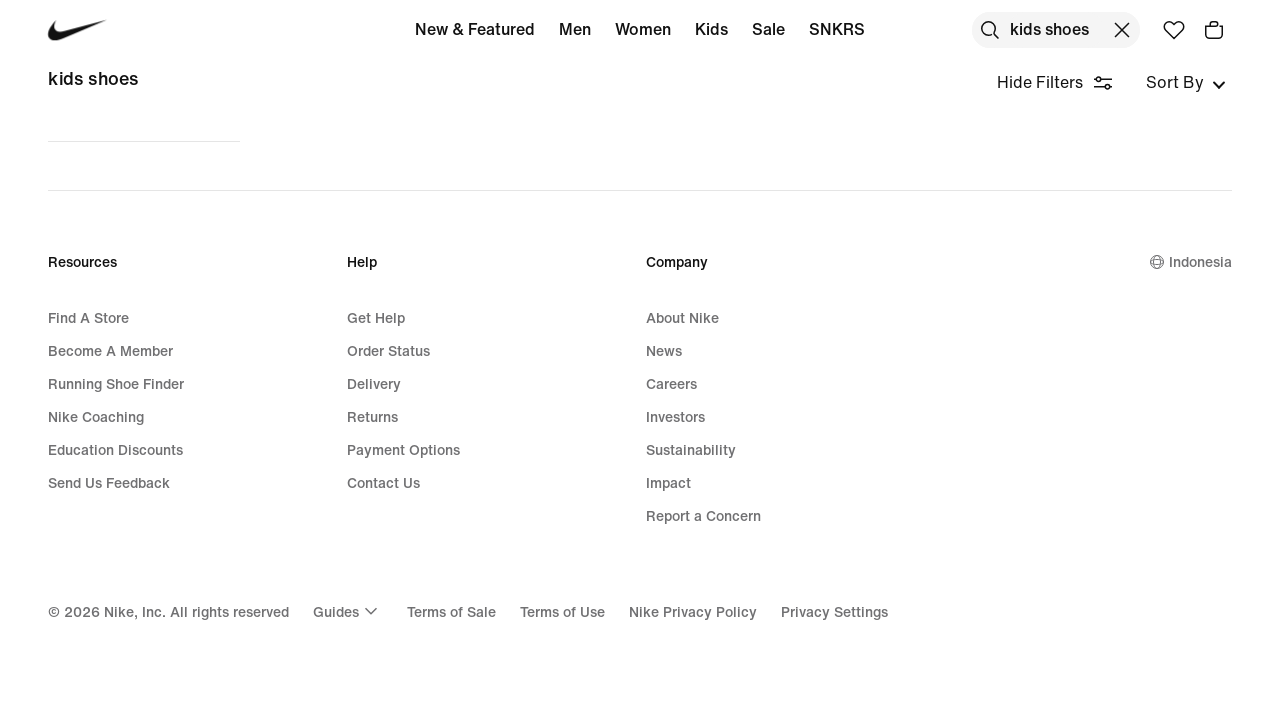

Scrolled to bottom of page
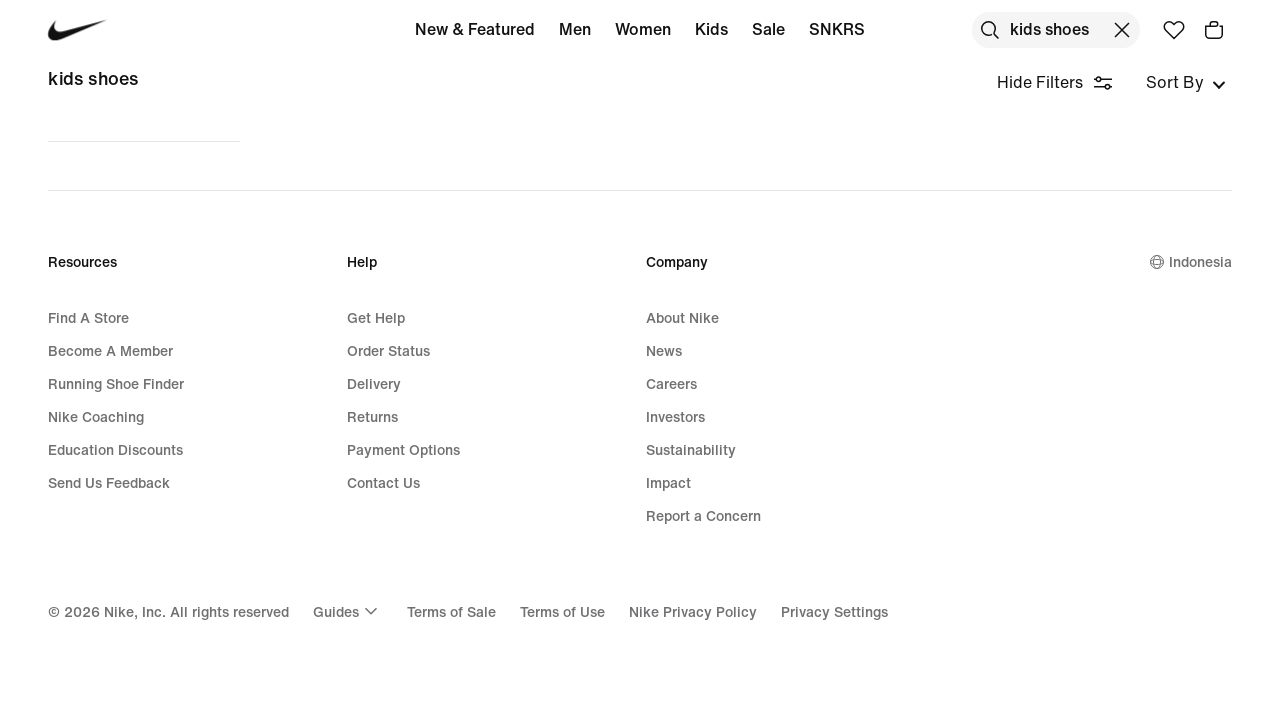

Waited 2 seconds for new products to load
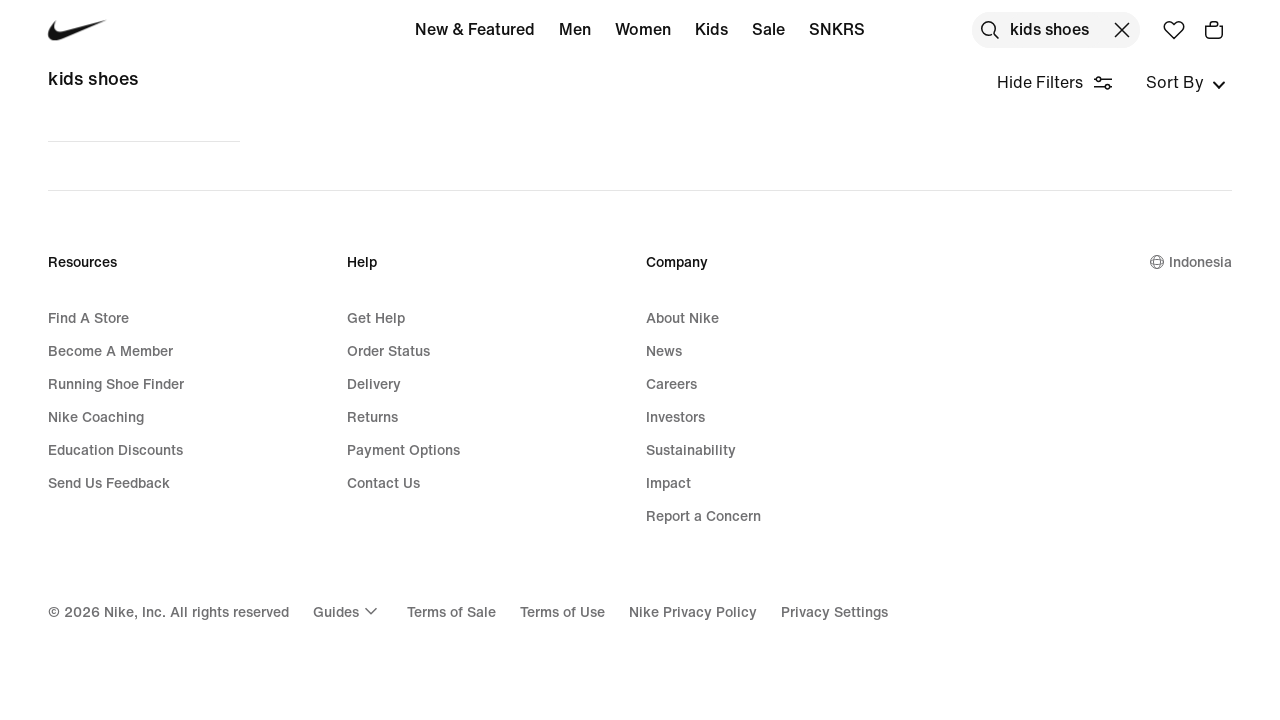

Retrieved updated scroll height
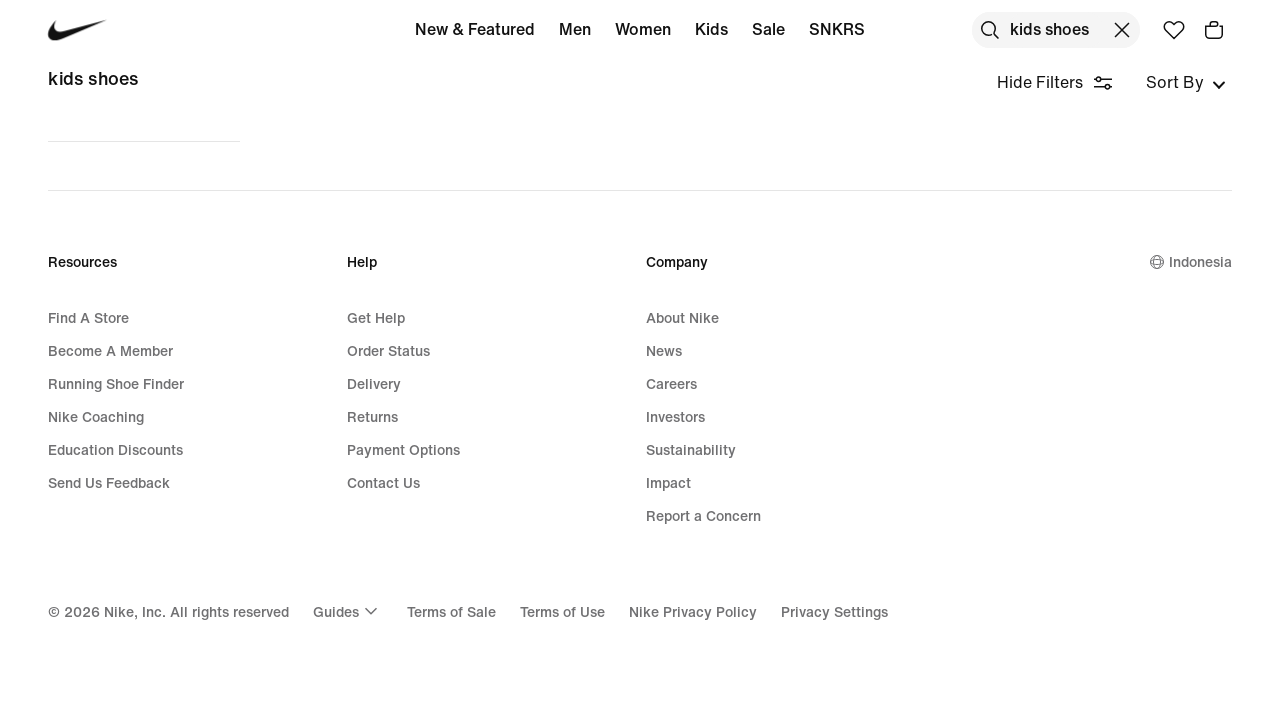

Infinite scroll completed - no more products to load
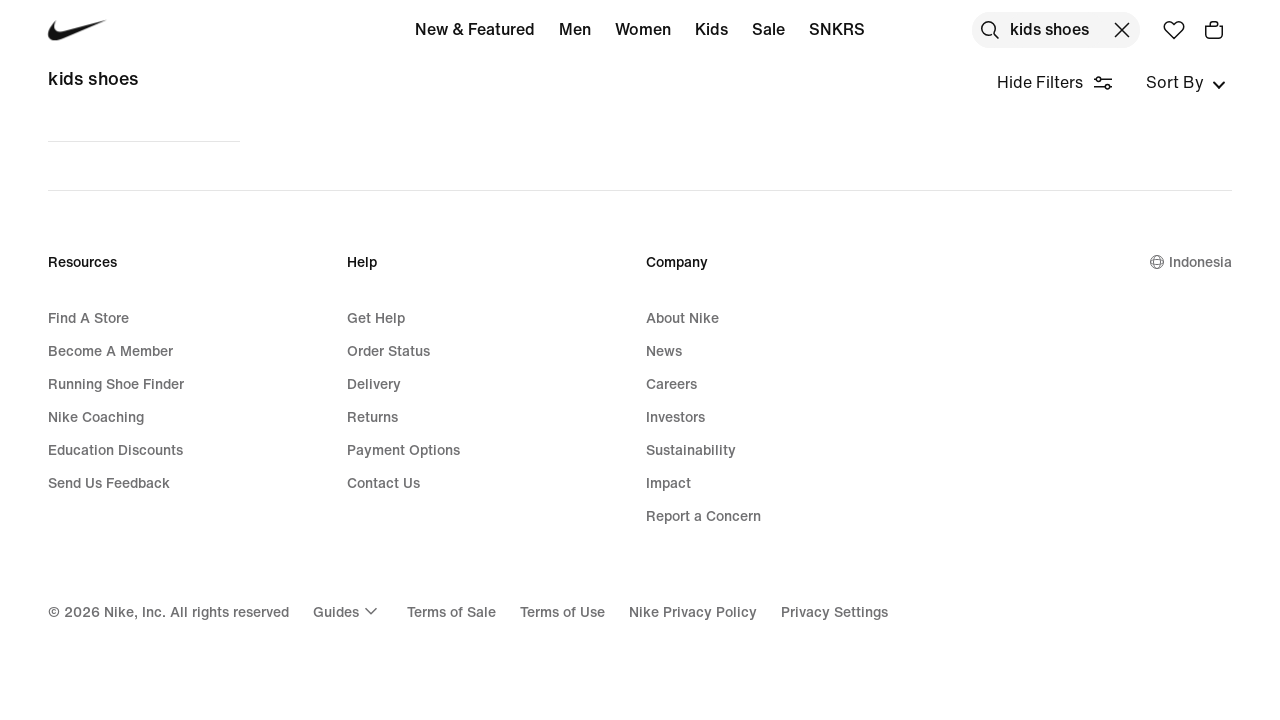

Verified all product cards are loaded on the page
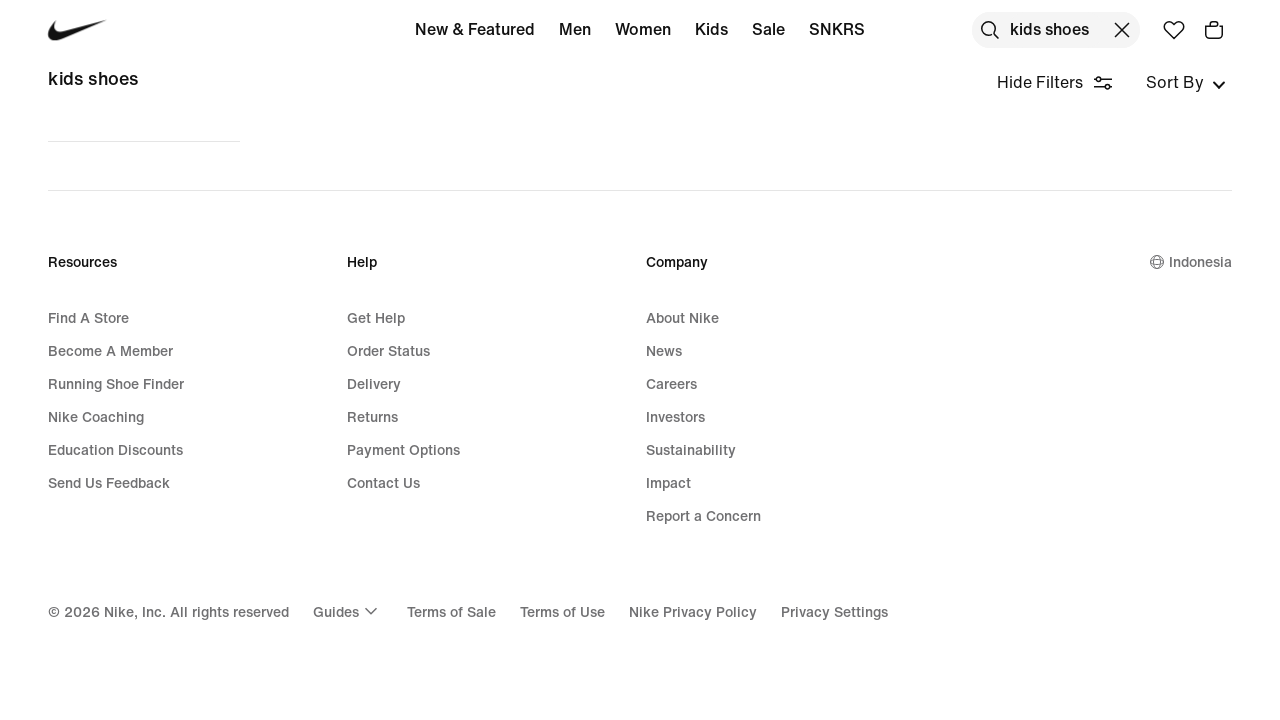

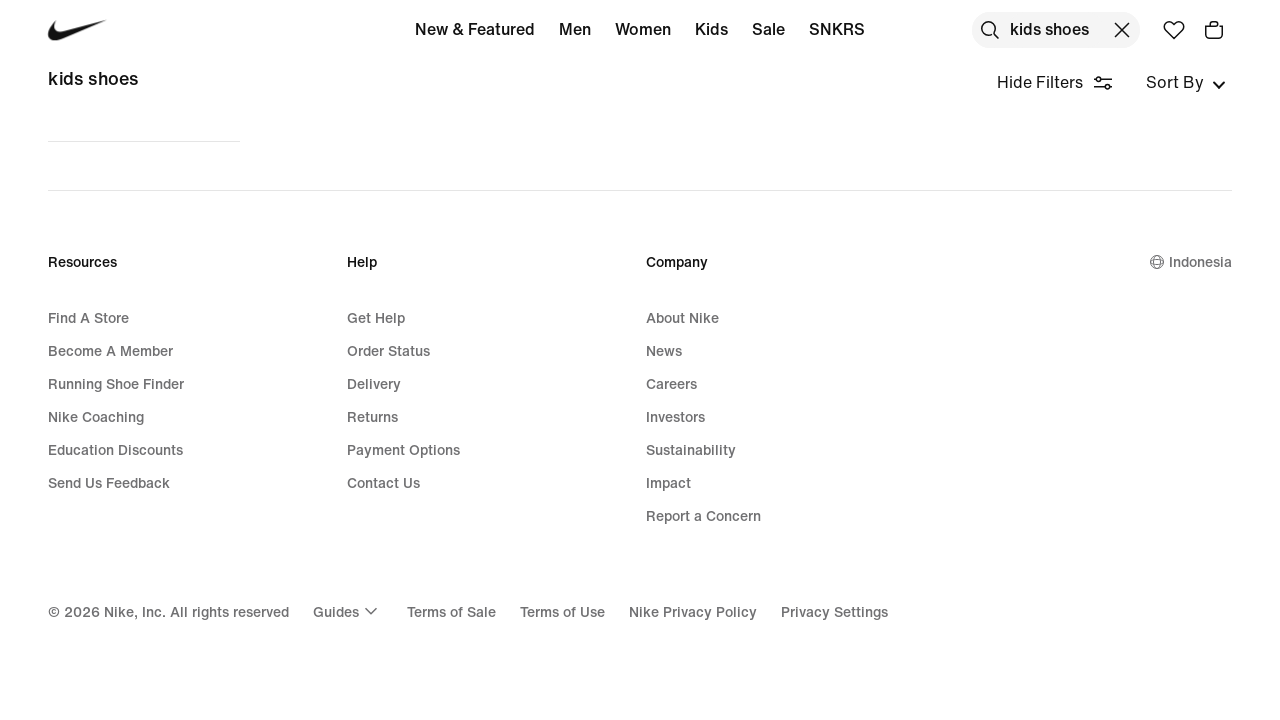